Navigates to GoDaddy homepage and verifies the page title and URL are correctly loaded

Starting URL: https://www.godaddy.com/en-in

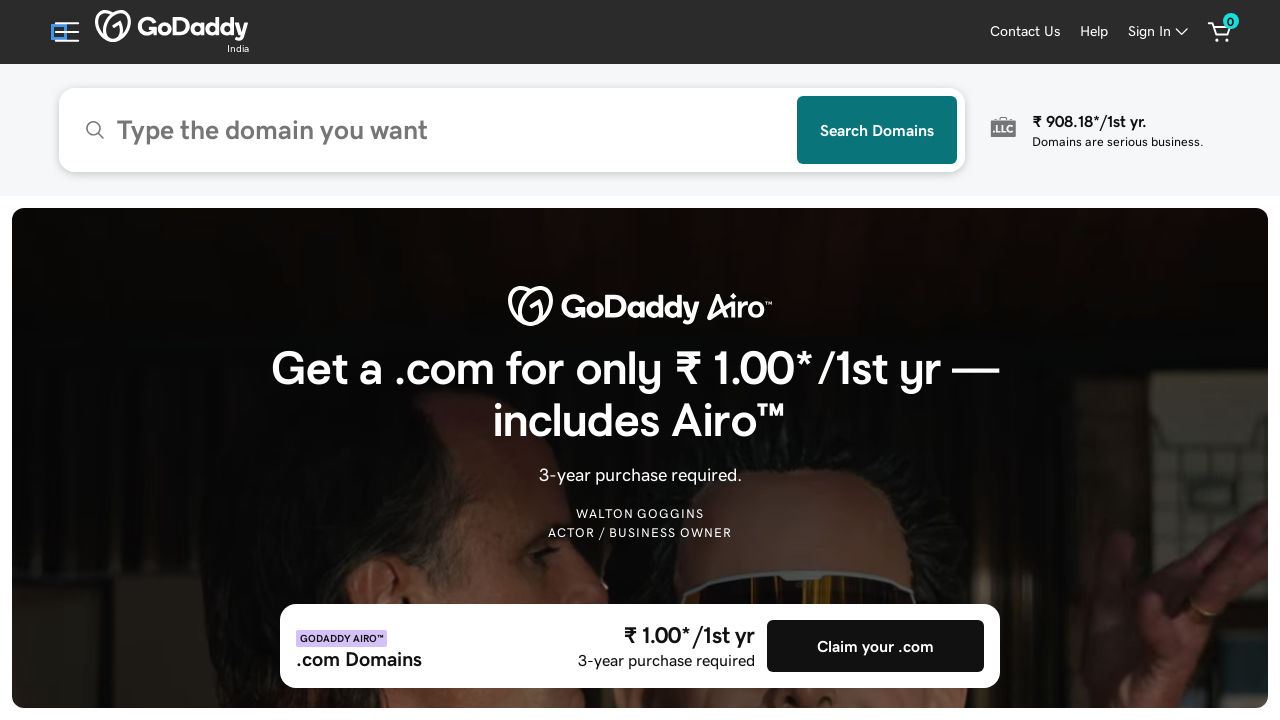

Waited for page to load (DOM content loaded)
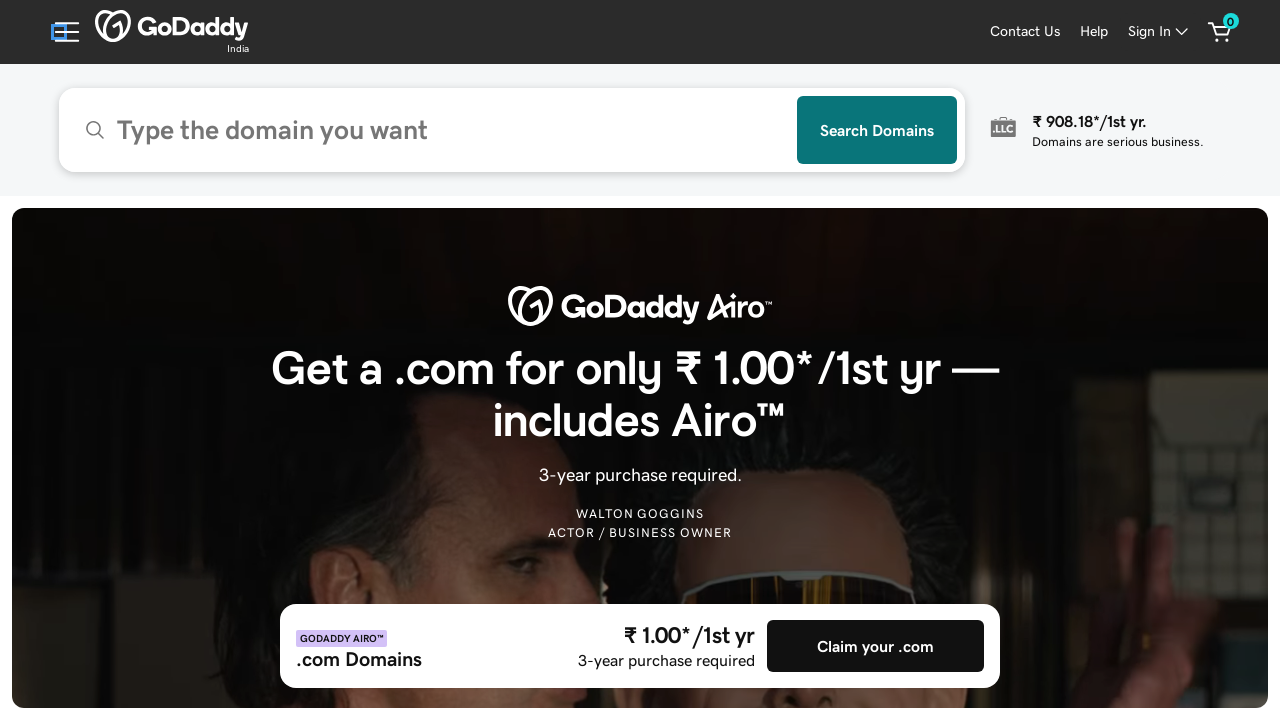

Retrieved page title: 'Domain Names, Websites, Hosting & Online Marketing Tools - GoDaddy IN'
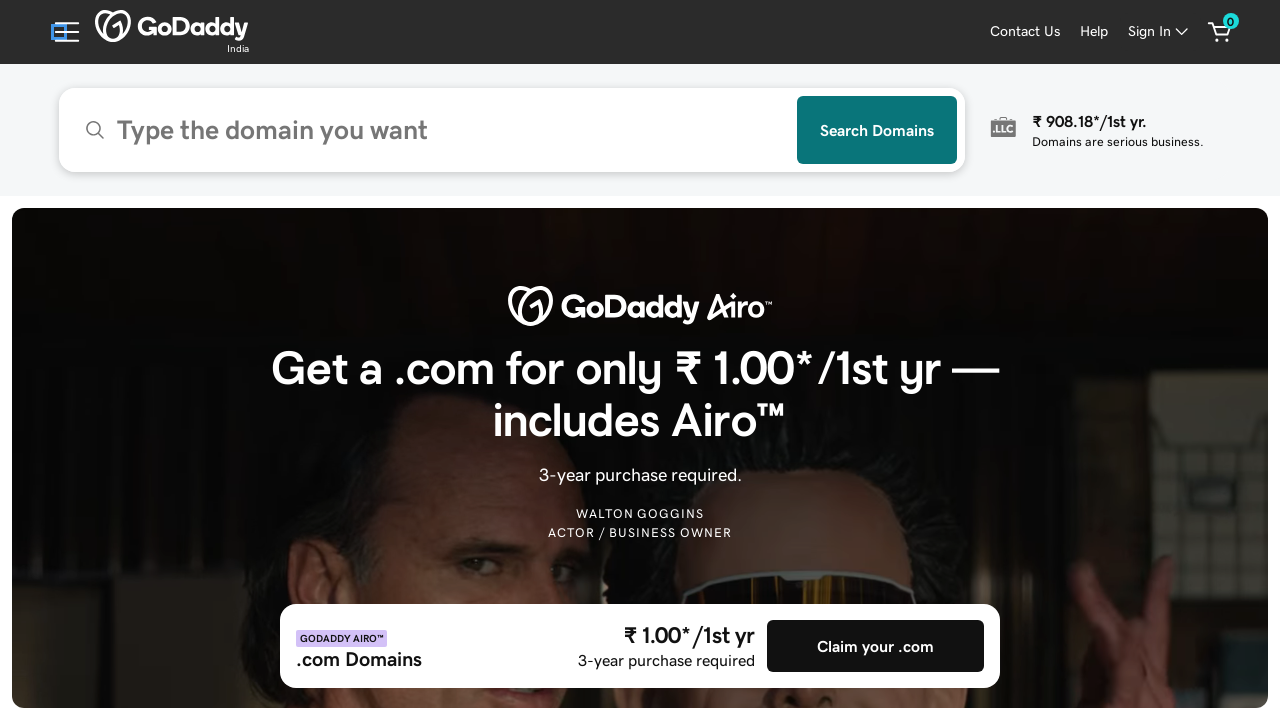

Verified that page title is not empty
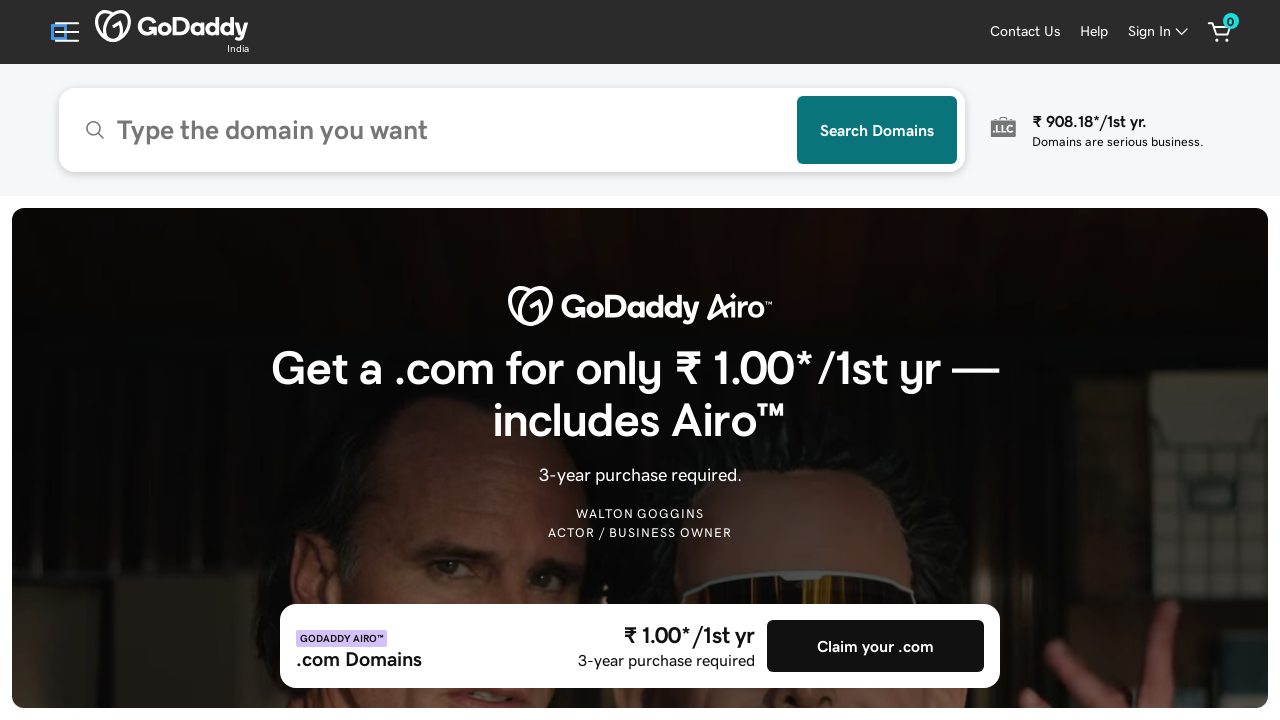

Retrieved current URL: 'https://www.godaddy.com/en-in'
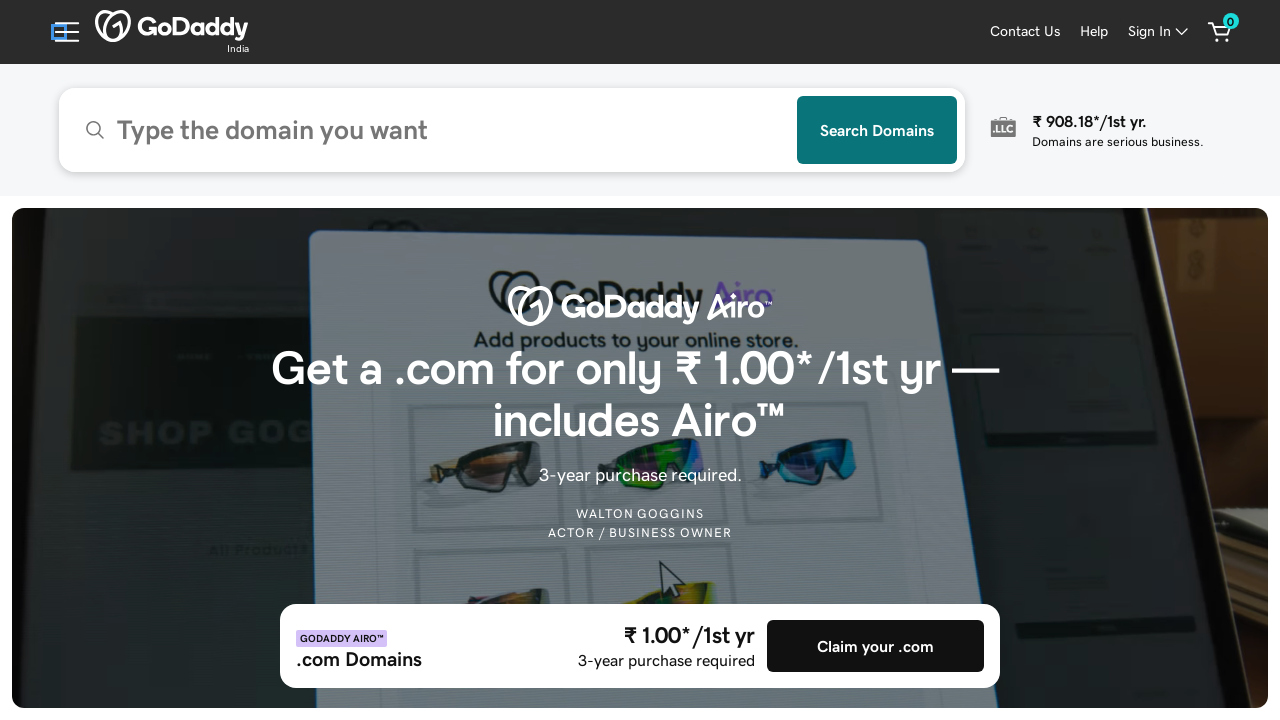

Verified that current URL contains 'godaddy.com' domain
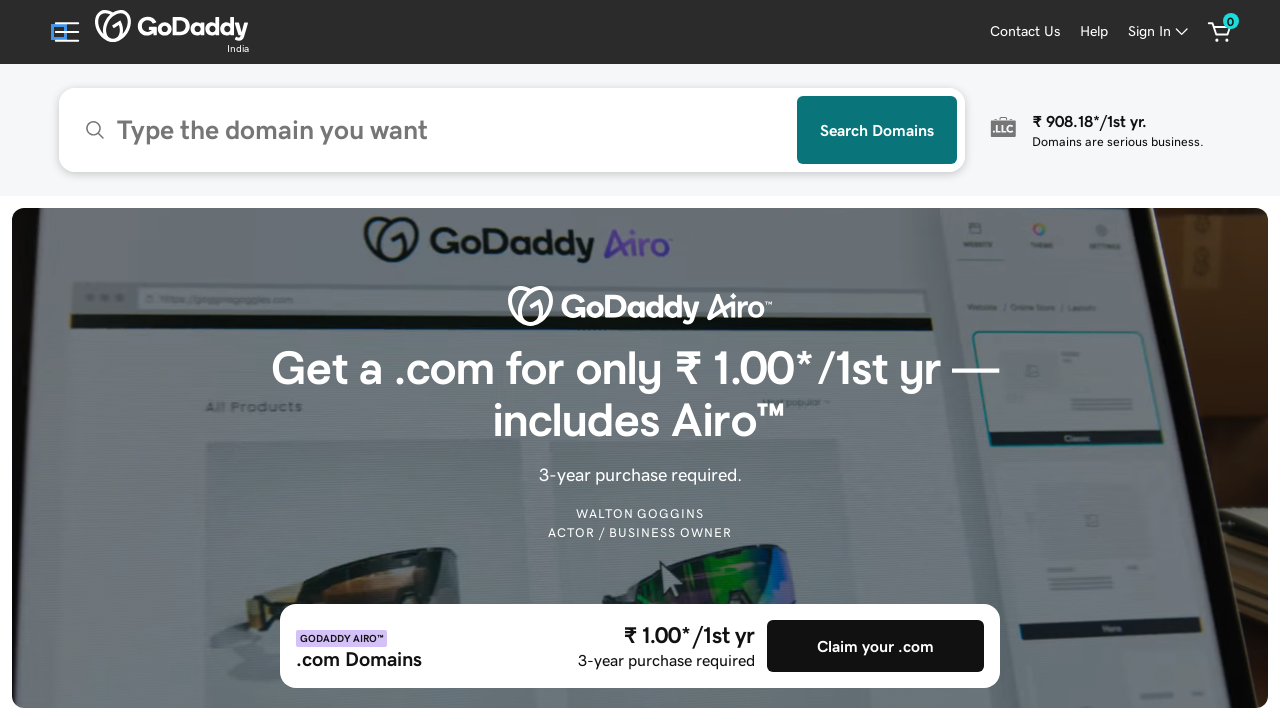

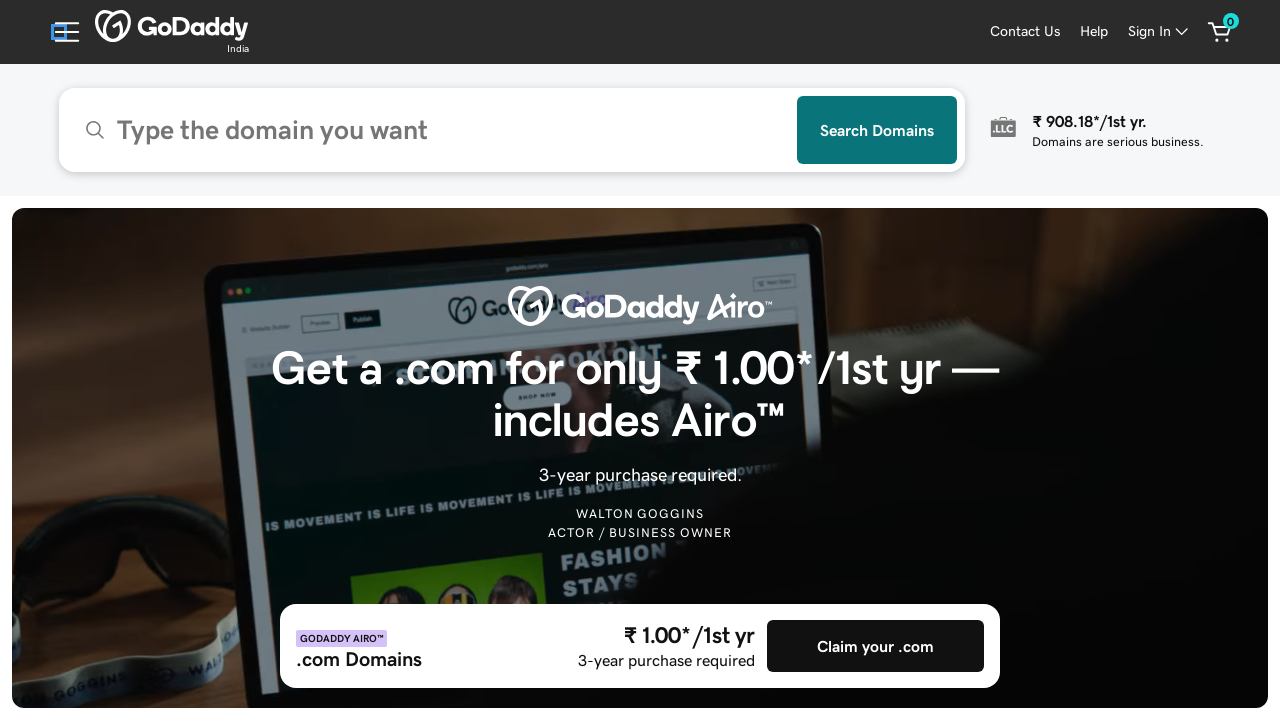